Navigates to the DemoBlaze e-commerce demo website homepage and verifies the page loads.

Starting URL: https://www.demoblaze.com/

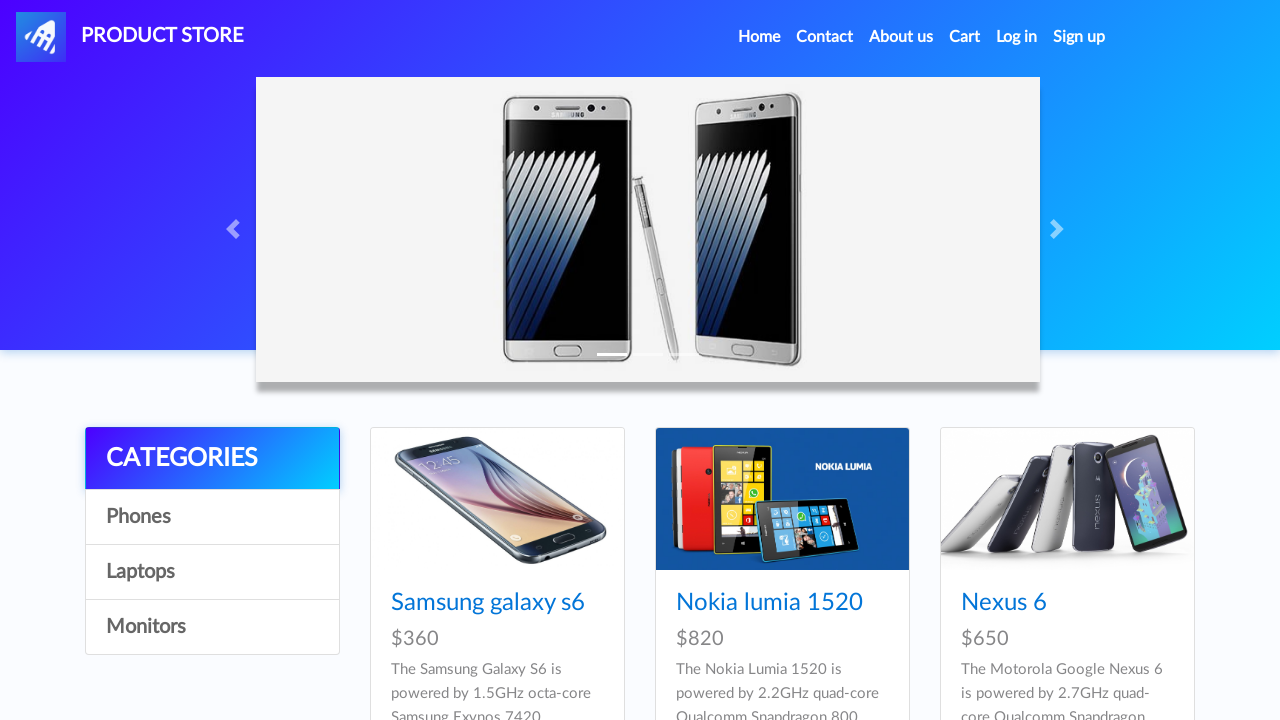

Waited for navbar element to load on DemoBlaze homepage
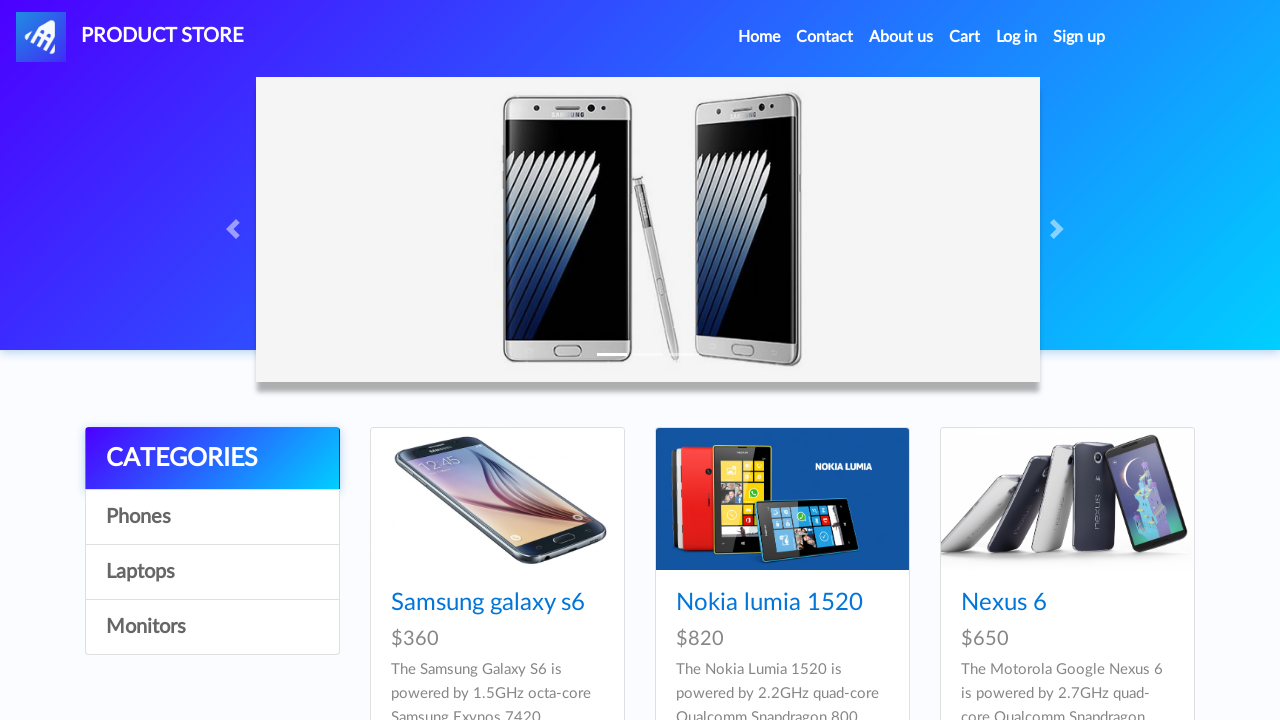

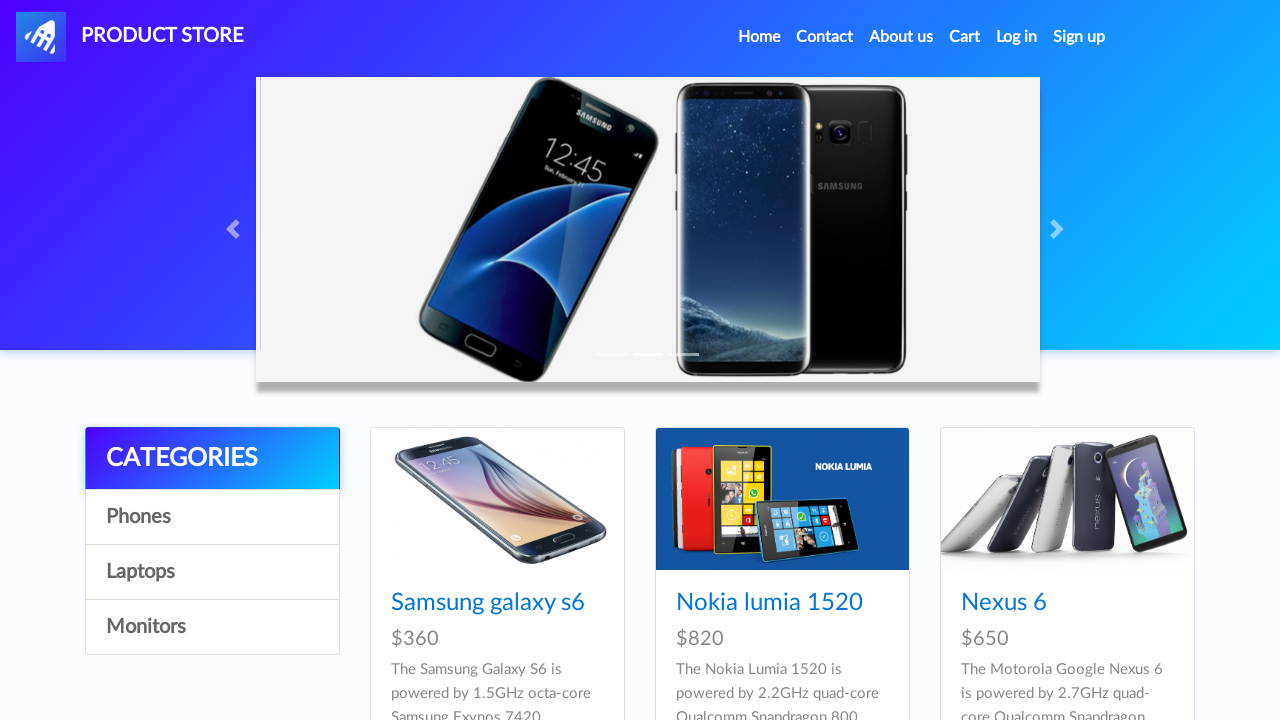